Tests various UI elements on a Selenium practice site including buttons, checkboxes, and radio buttons, verifying correct behavior and labels appear after interactions

Starting URL: https://savkk.github.io/selenium-practice/

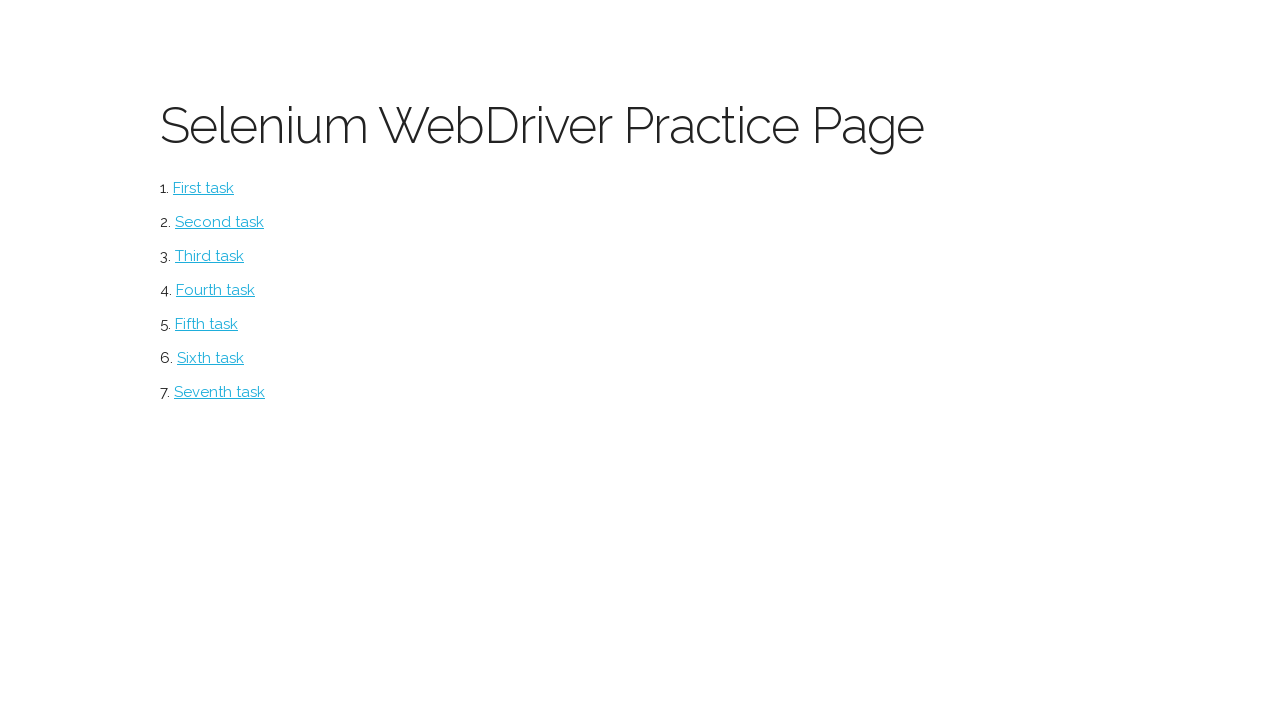

Navigated to Selenium practice site
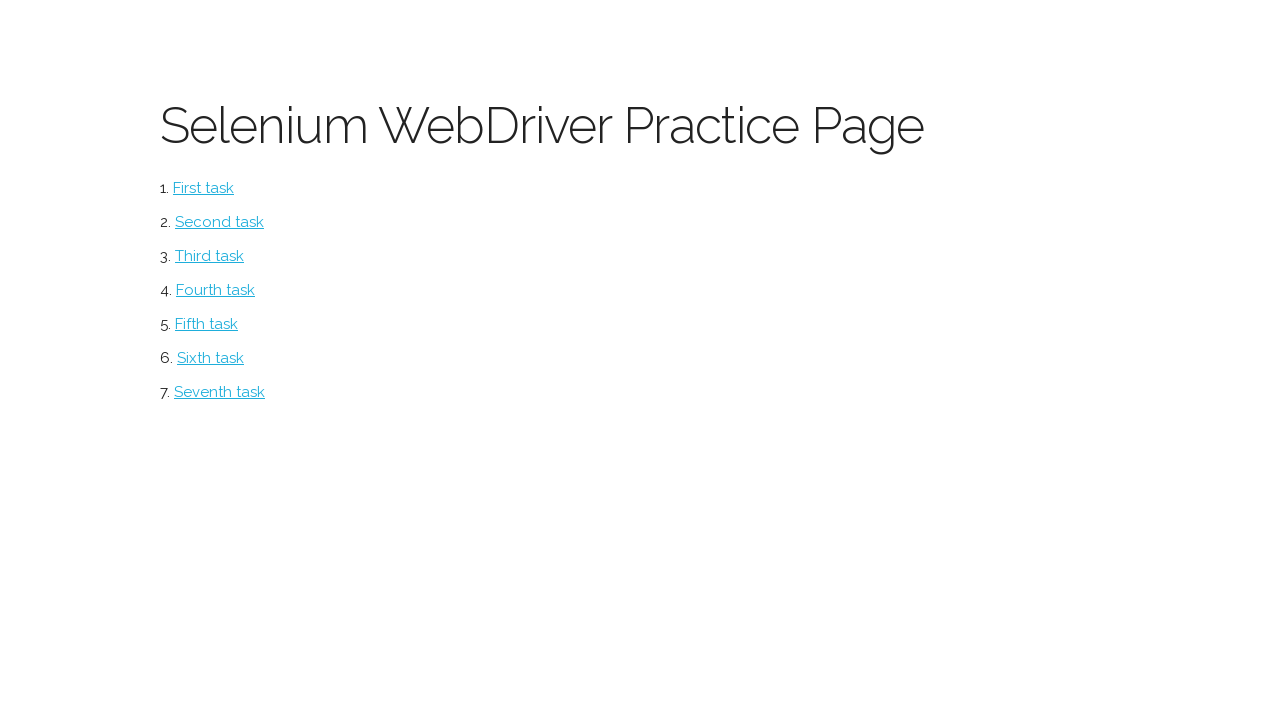

Clicked button element to navigate to button tests at (204, 188) on #button
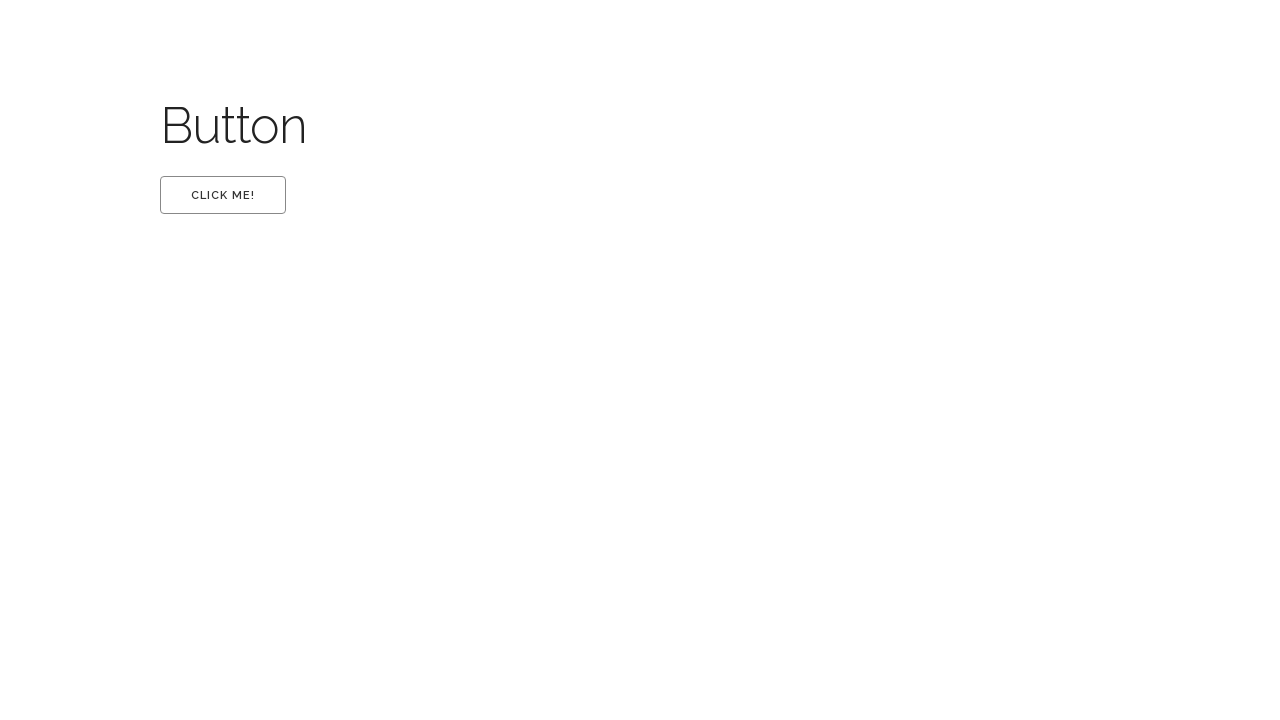

Clicked 'first' button at (223, 195) on #first
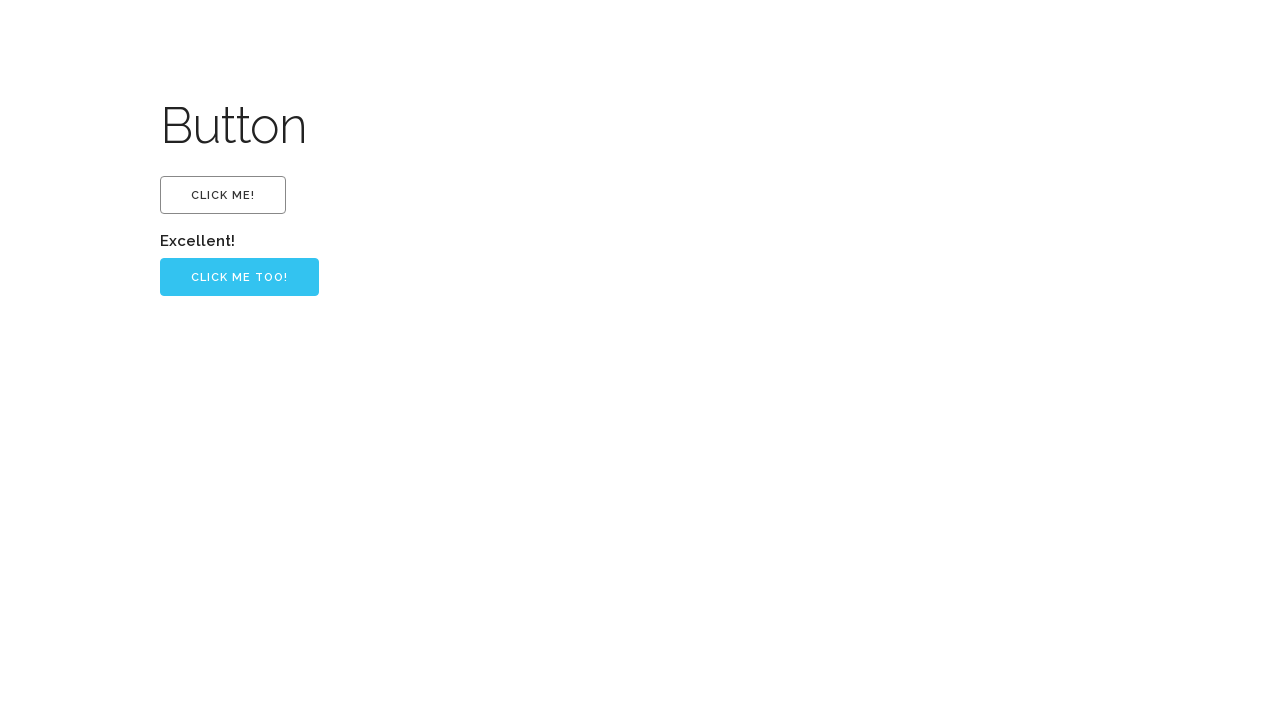

Verified 'Excellent!' label appears after clicking first button
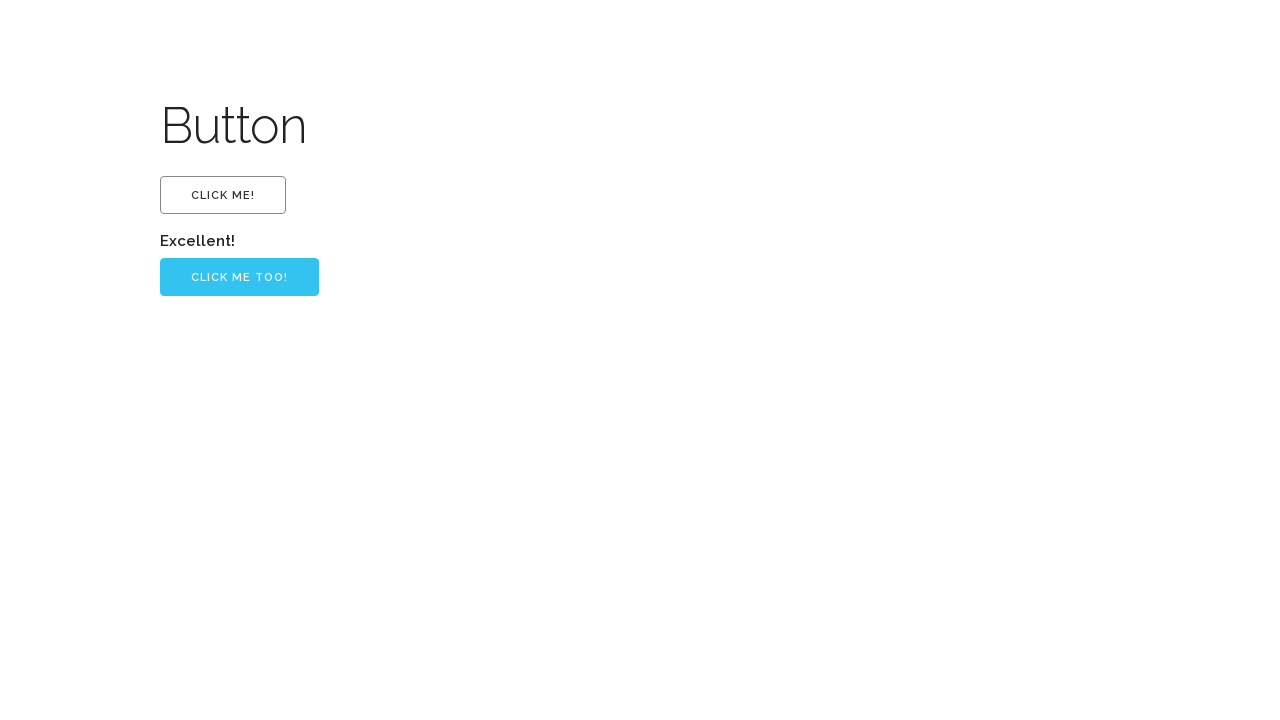

Clicked 'Click me too!' button at (240, 277) on .button-primary
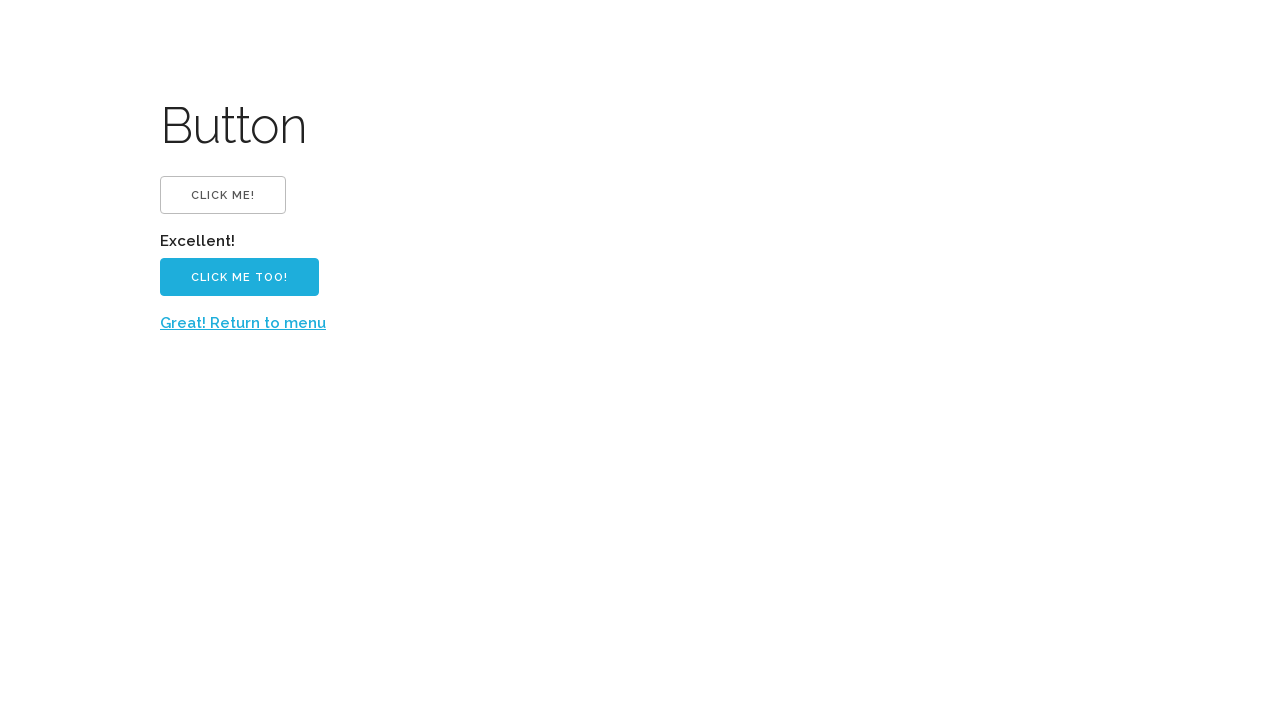

Verified return to menu button is available
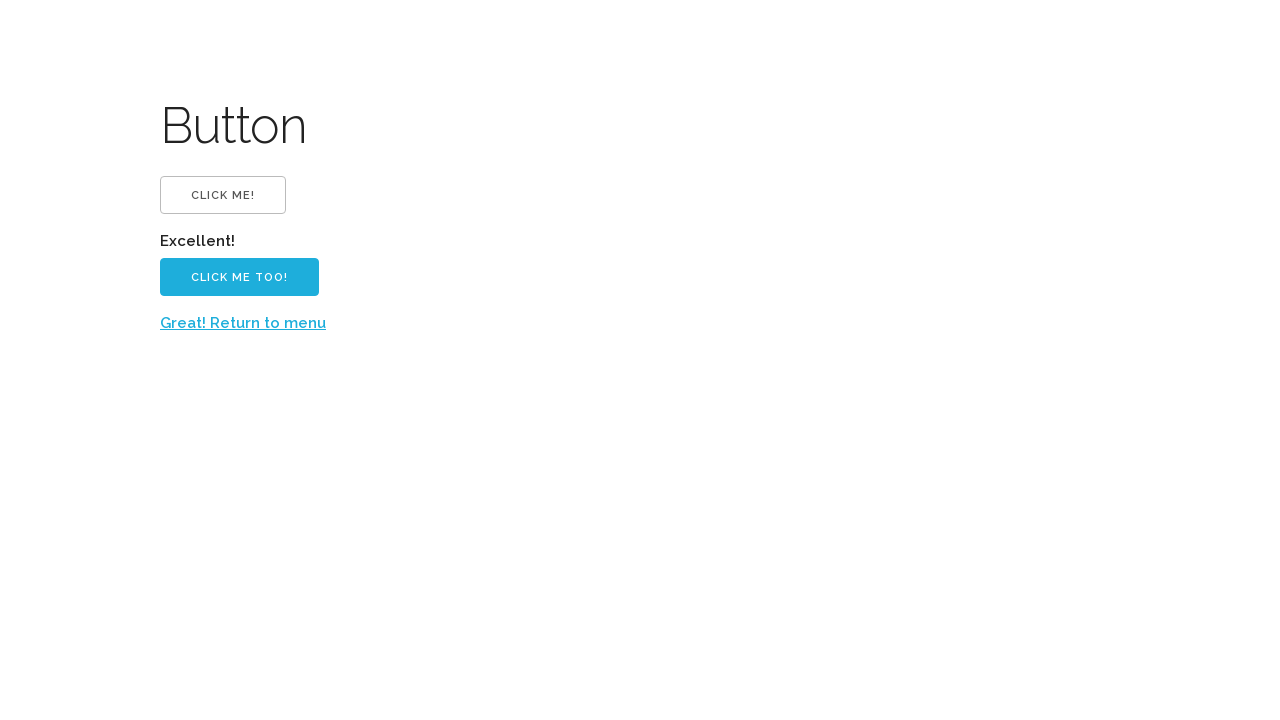

Clicked 'Great! Return to menu' link to go back at (243, 323) on text=Great! Return to menu
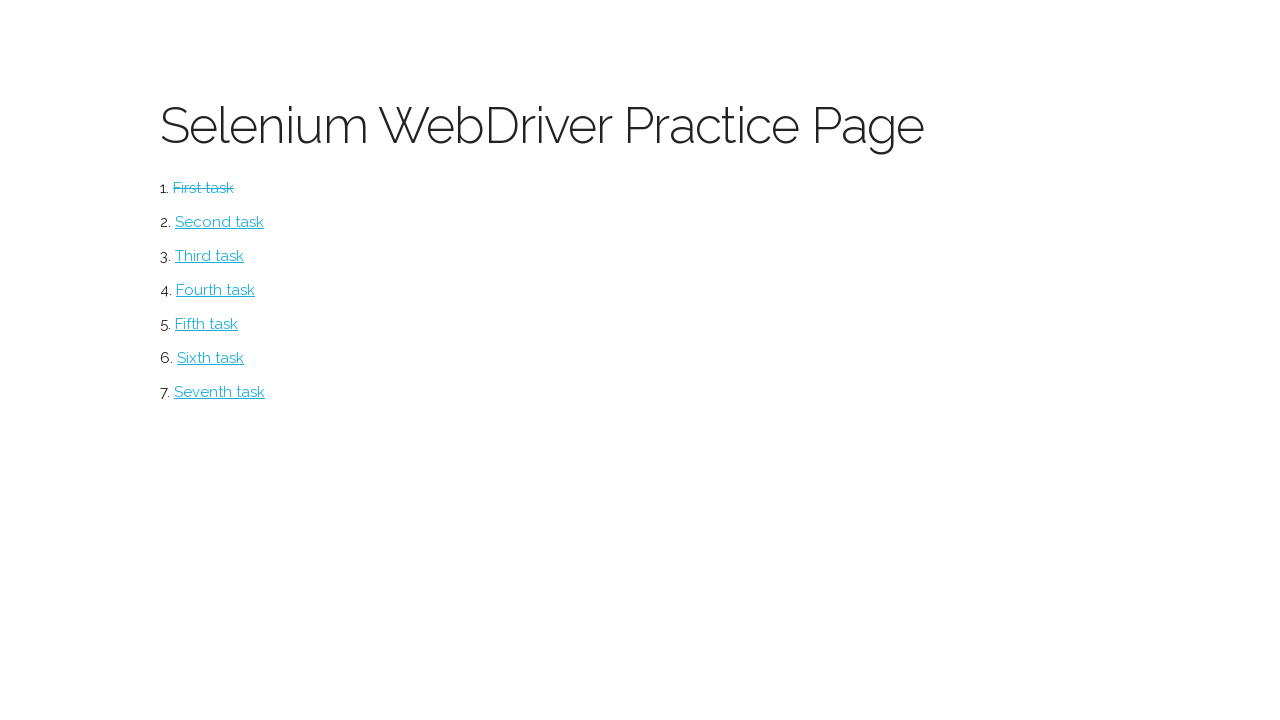

Clicked checkbox element to navigate to checkbox tests at (220, 222) on #checkbox
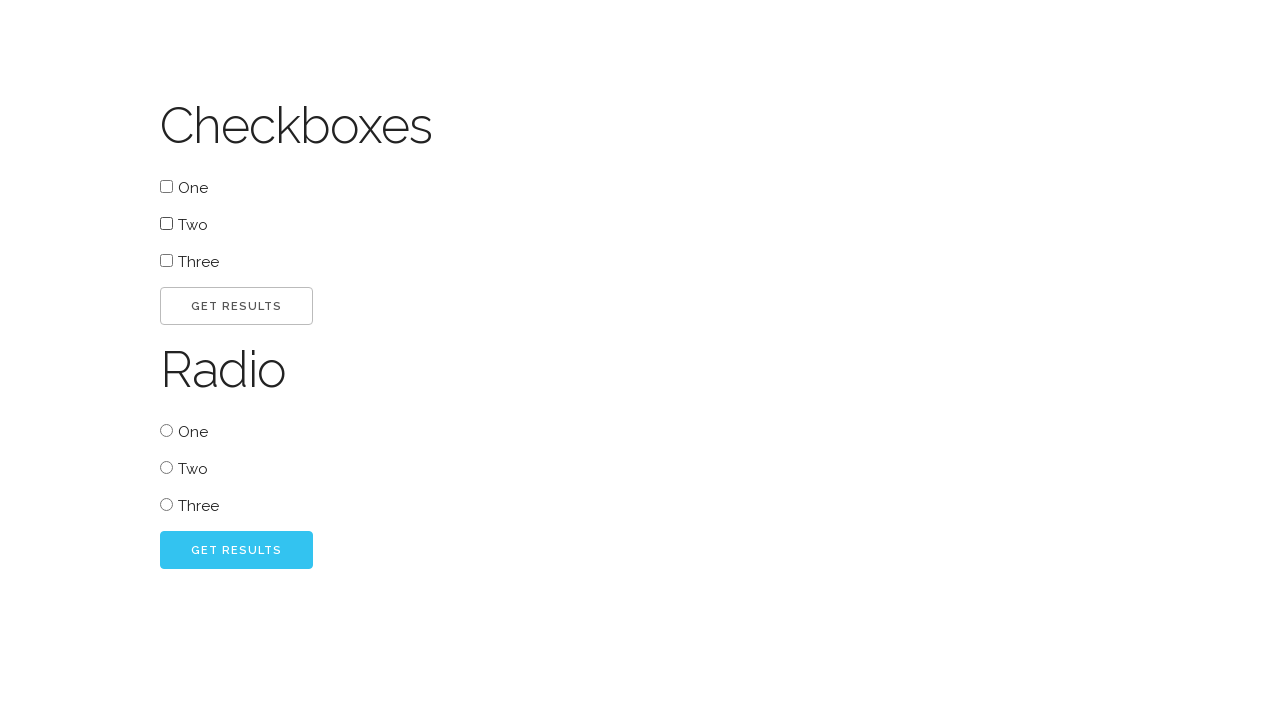

Clicked checkbox option 'one' at (166, 186) on #one
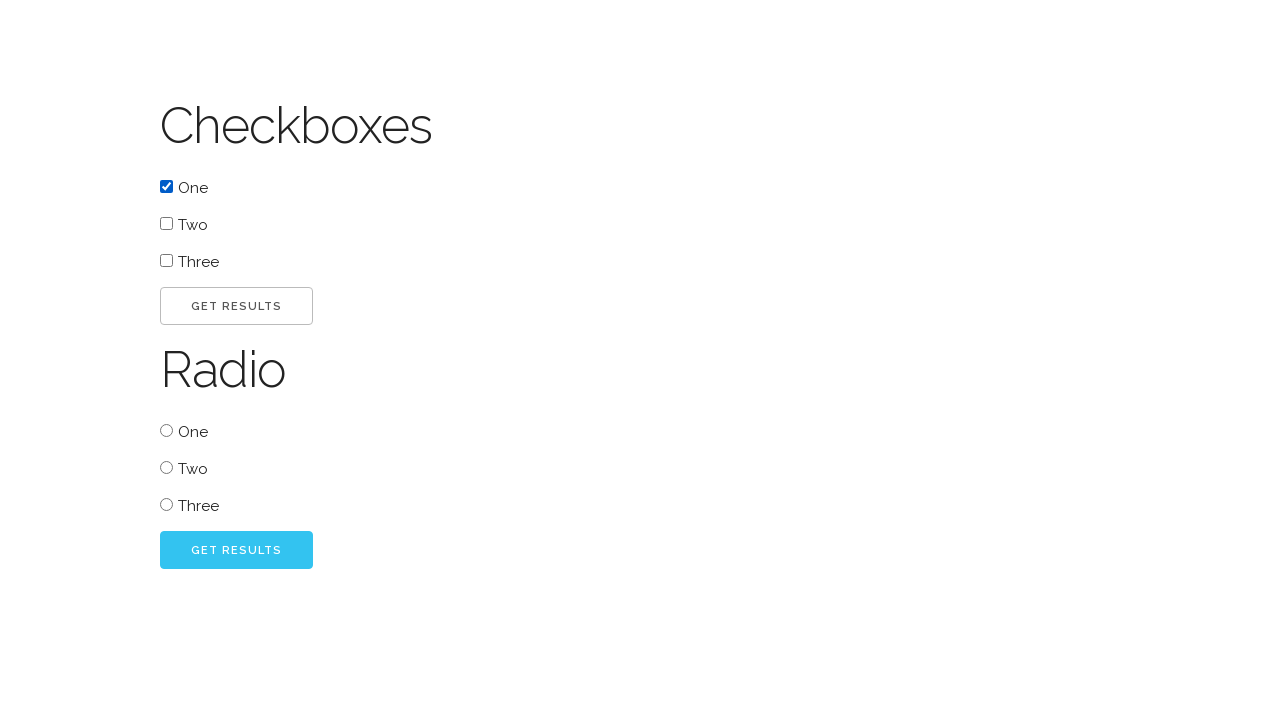

Clicked 'Go' button to submit checkbox selection at (236, 306) on #go
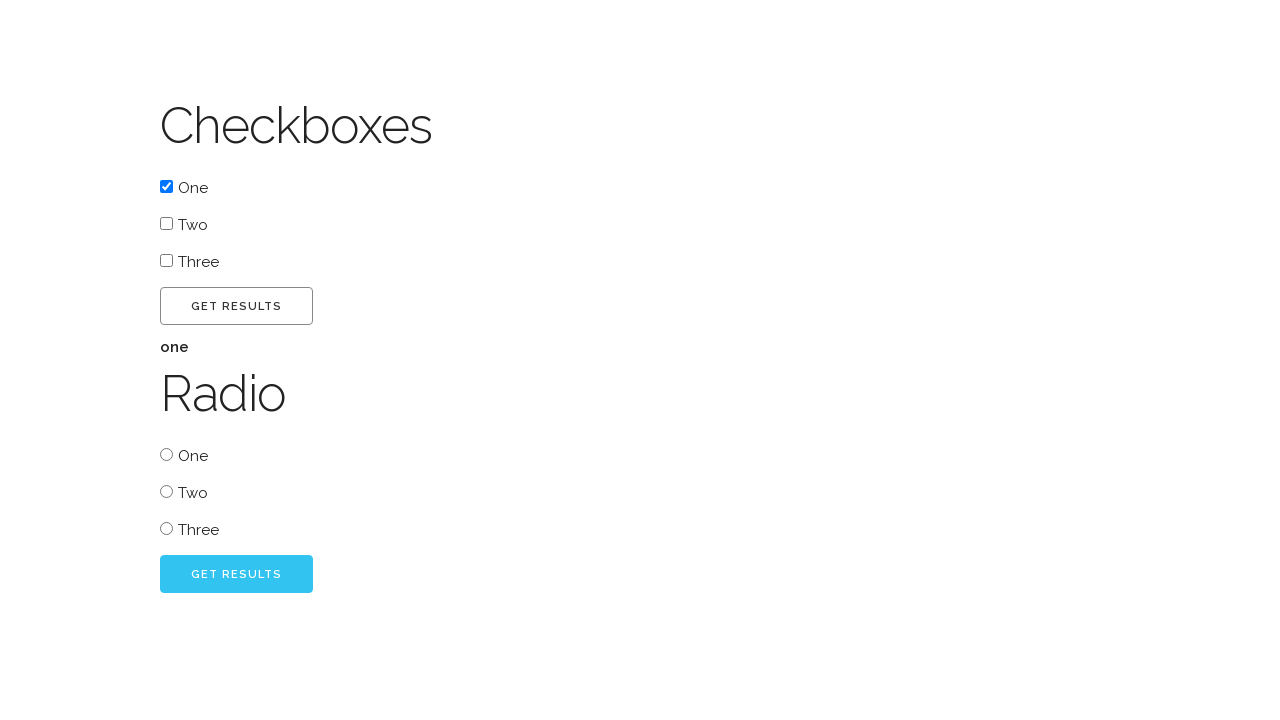

Verified checkbox result is displayed
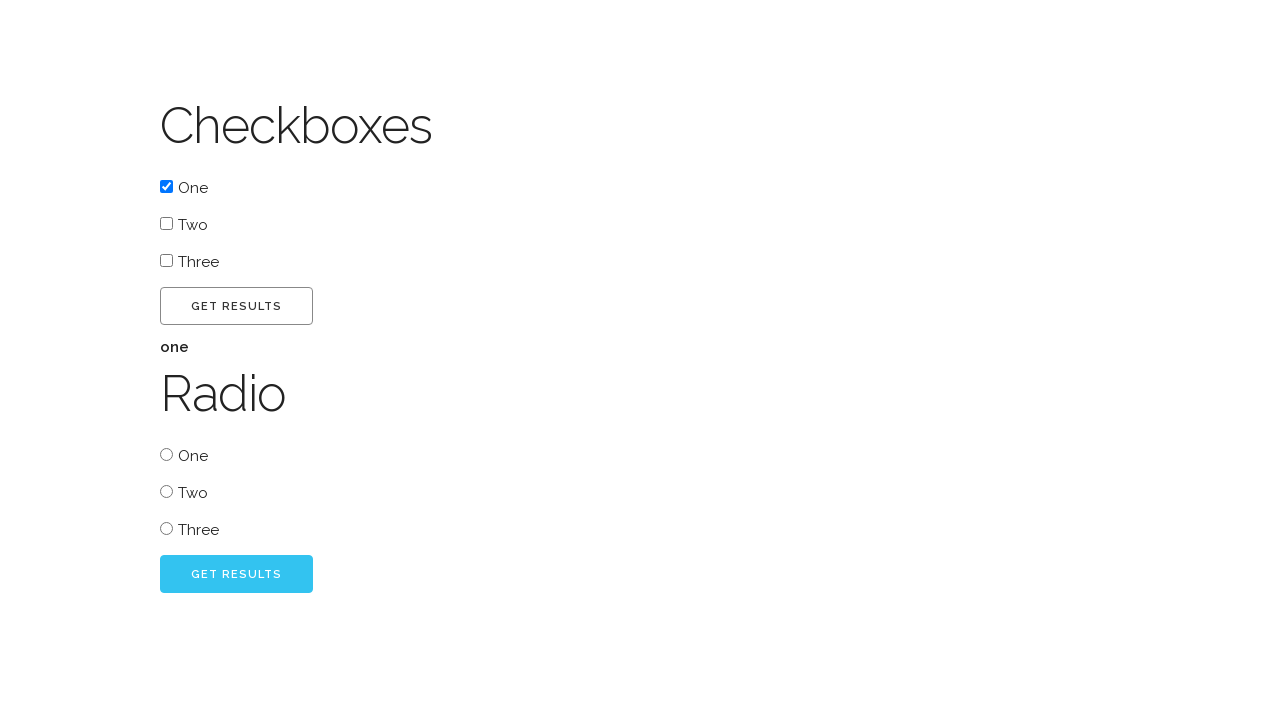

Clicked radio button element to navigate to radio button tests at (166, 454) on #radio_one
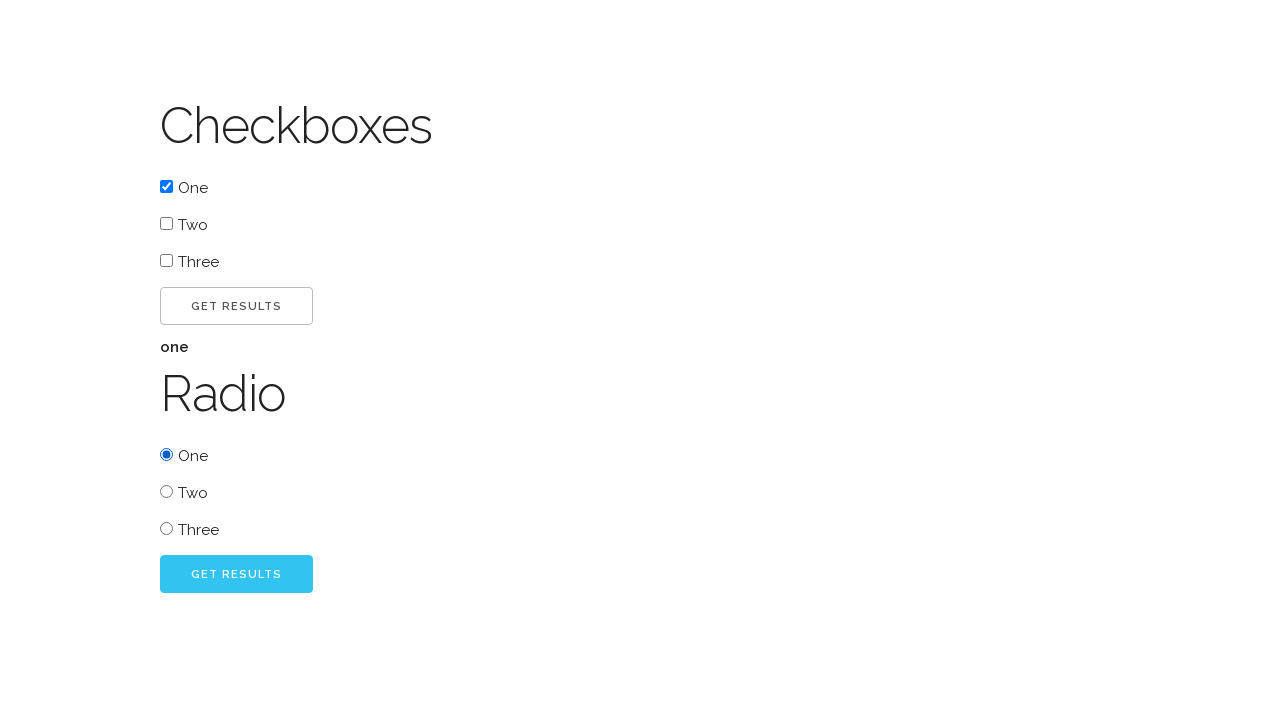

Clicked 'Go' button to submit radio button selection at (236, 574) on #radio_go
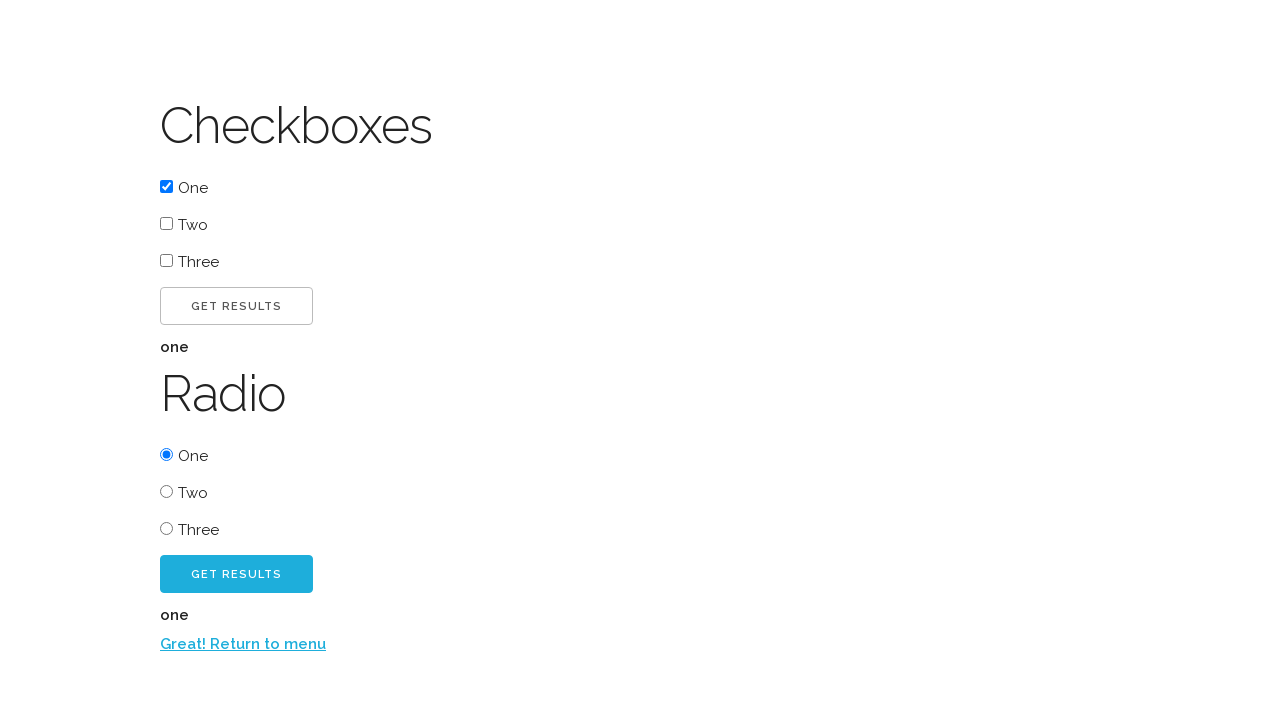

Verified radio button result is displayed
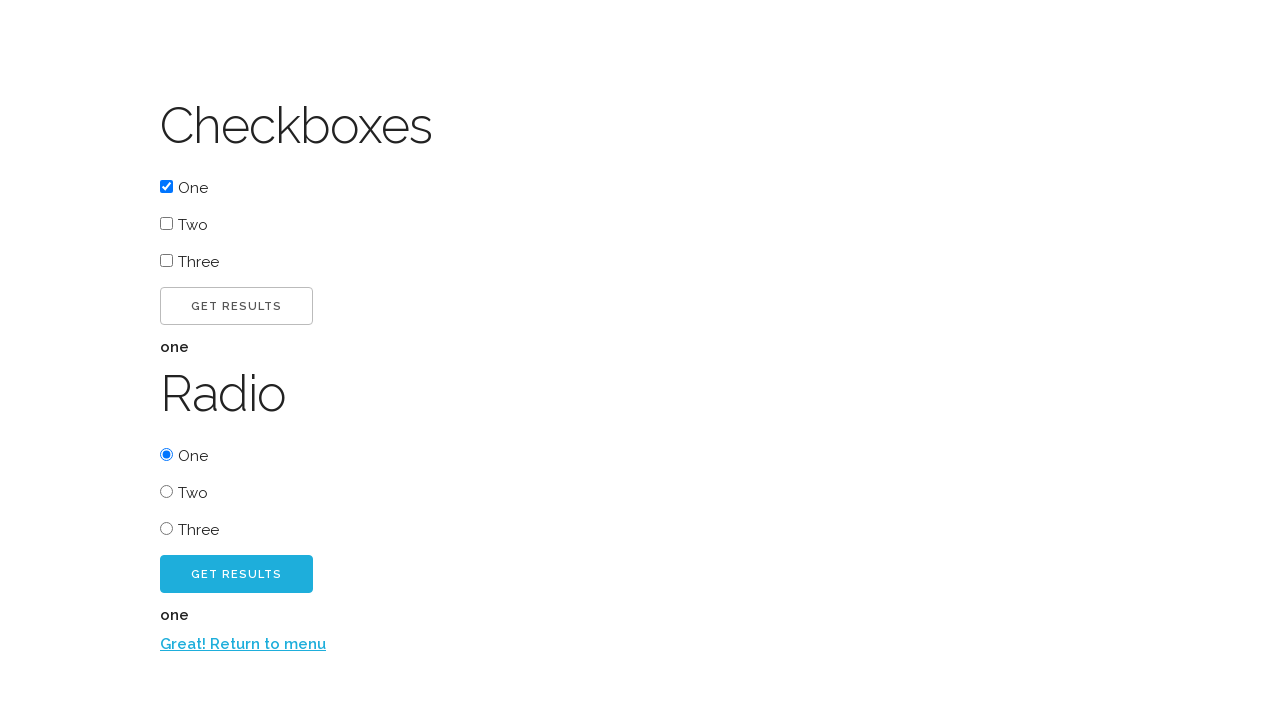

Clicked 'Great! Return to menu' link to return to main menu at (243, 644) on text=Great! Return to menu
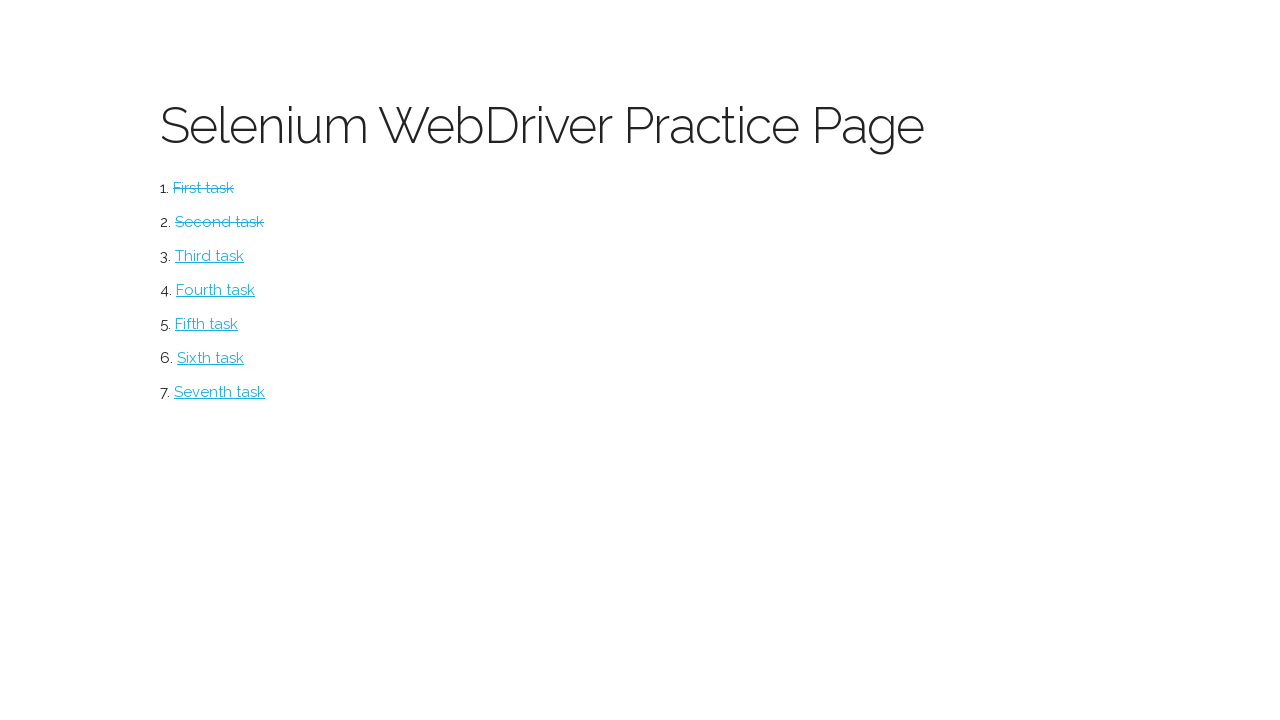

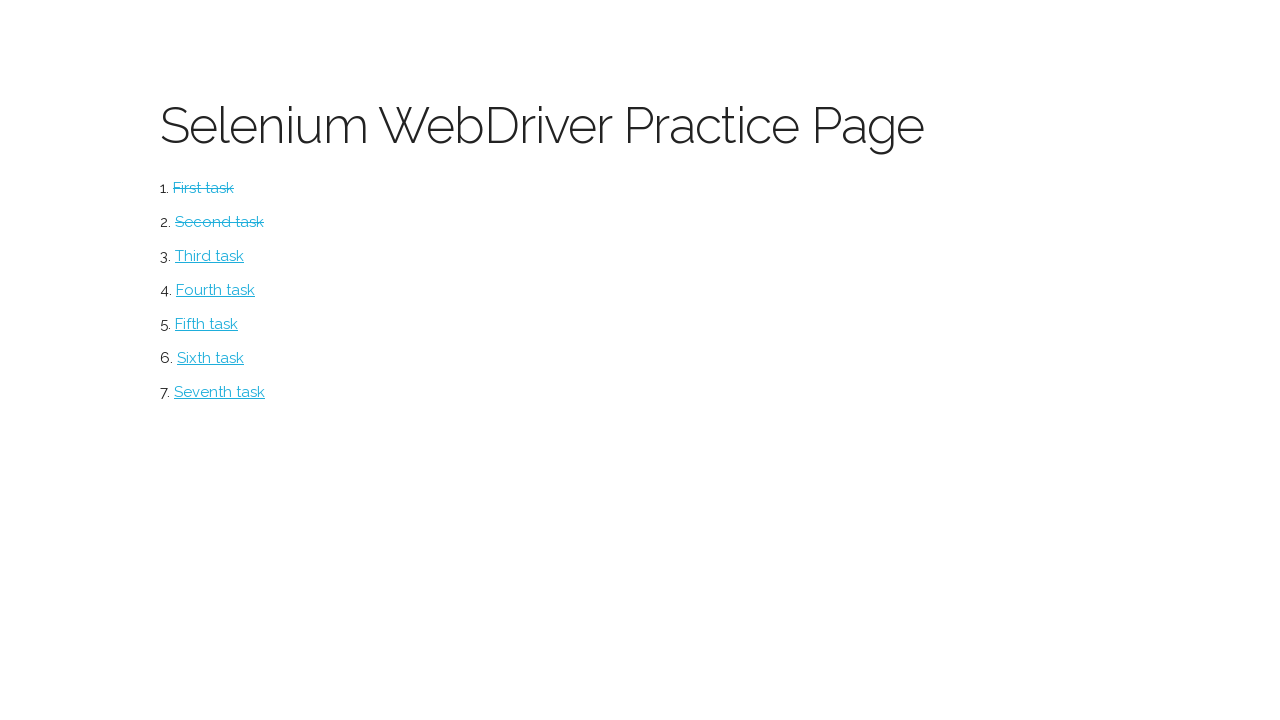